Tests e-commerce cart functionality by adding multiple items to cart, removing one item, and completing checkout with country selection and terms acceptance

Starting URL: https://rahulshettyacademy.com/seleniumPractise/#/

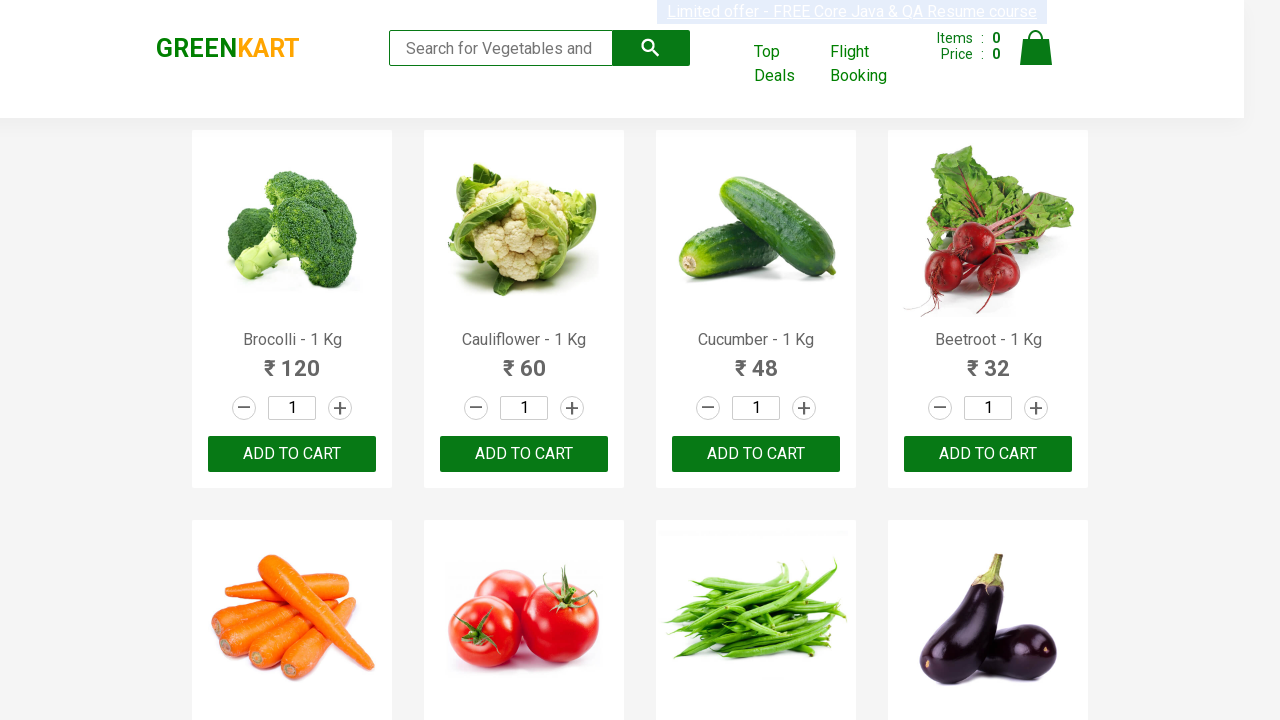

Clicked Broccoli product link at (340, 408) on xpath=/html/body/div/div/div[1]/div/div[1]/div[2]/a[2]
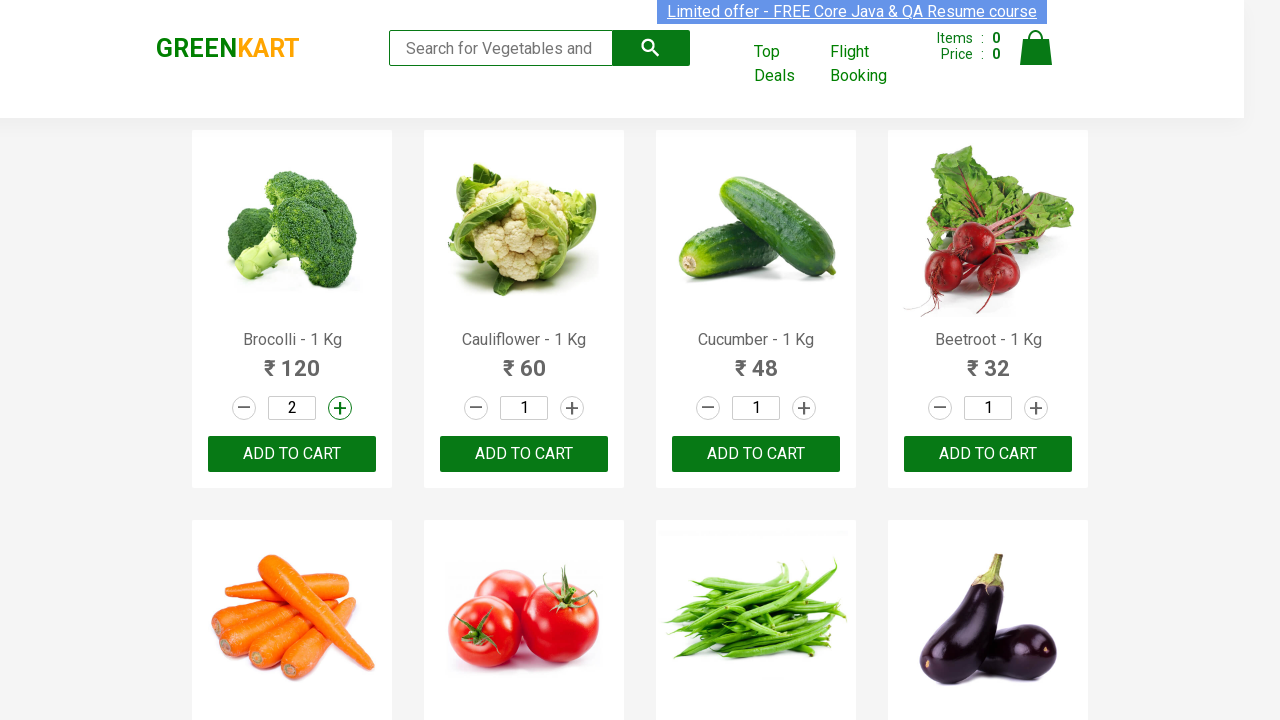

Added Broccoli to cart at (292, 454) on xpath=/html/body/div/div/div[1]/div/div[1]/div[3]/button
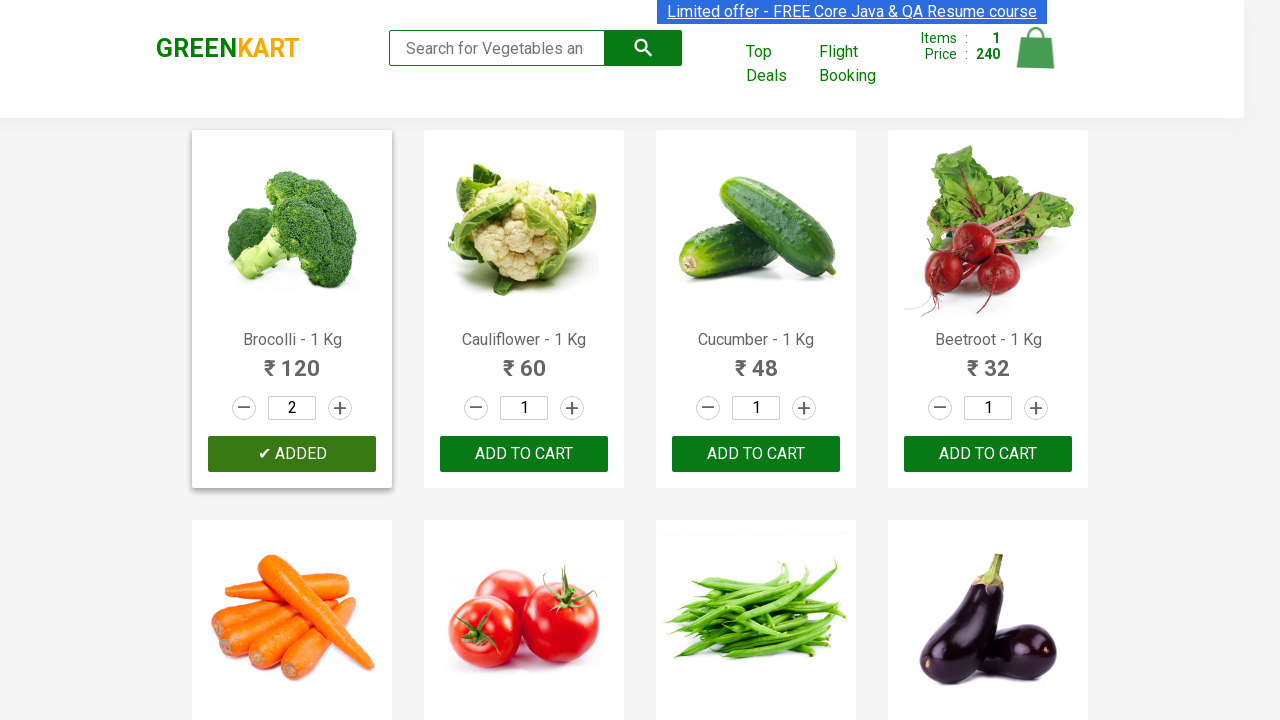

Clicked Cauliflower product link at (572, 408) on xpath=/html/body/div/div/div[1]/div/div[2]/div[2]/a[2]
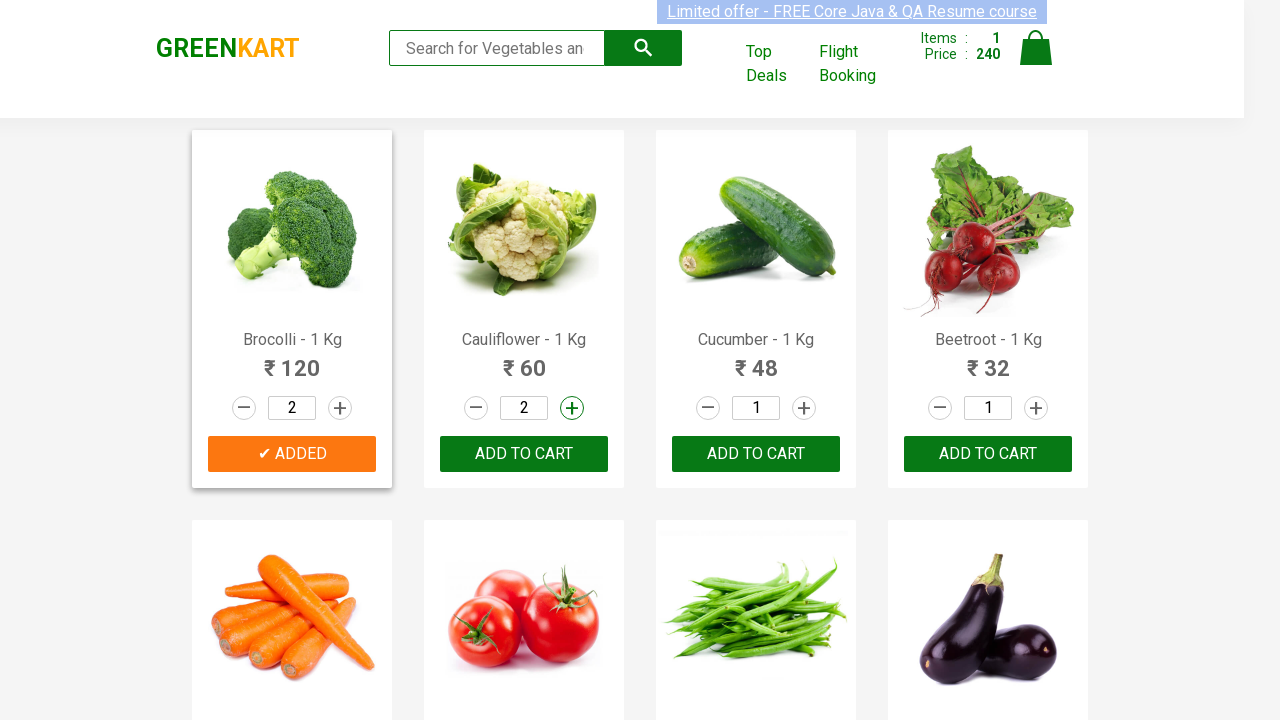

Added Cauliflower to cart at (524, 454) on xpath=/html/body/div/div/div[1]/div/div[2]/div[3]/button
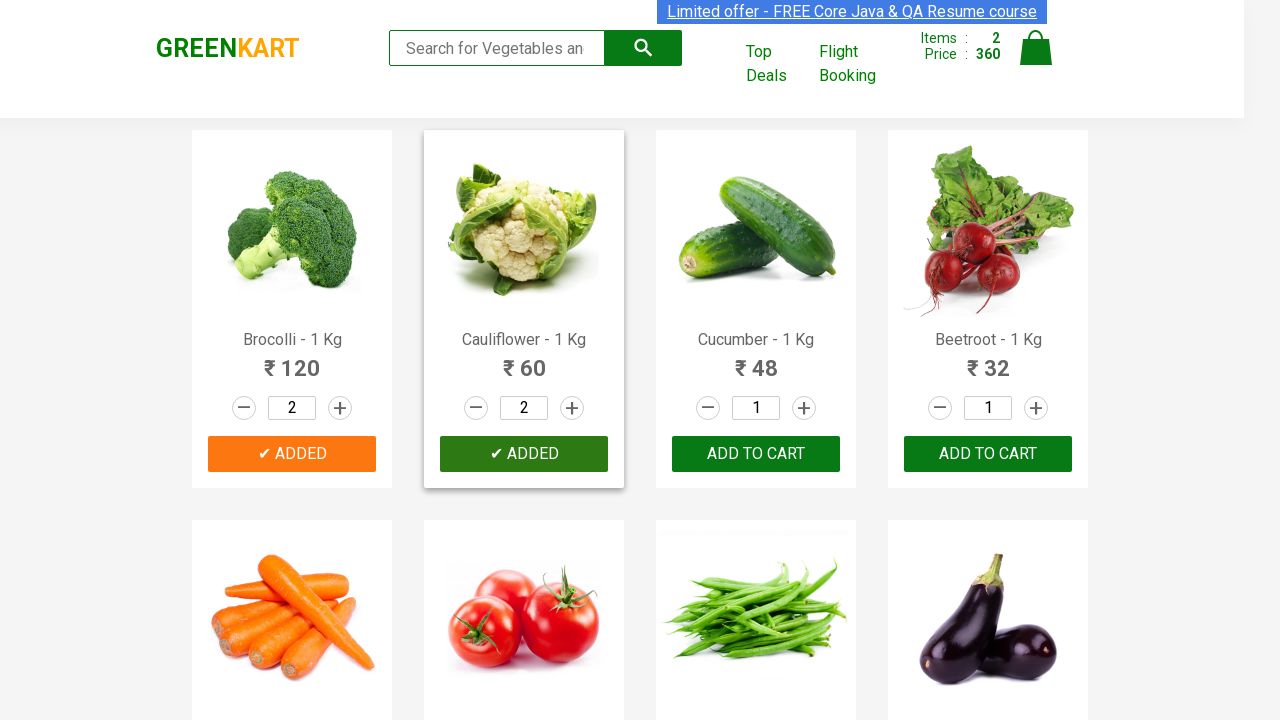

Clicked Cucumber product link at (804, 408) on xpath=/html/body/div/div/div[1]/div/div[3]/div[2]/a[2]
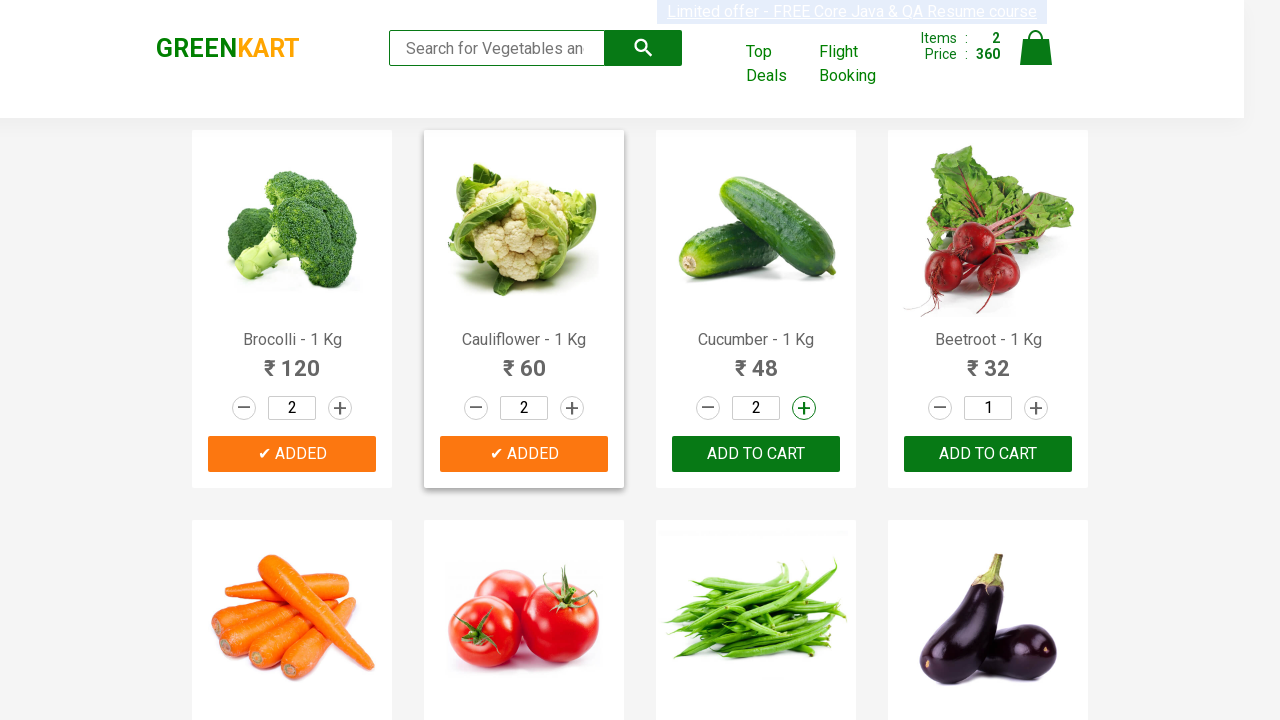

Added Cucumber to cart at (756, 454) on xpath=/html/body/div/div/div[1]/div/div[3]/div[3]/button
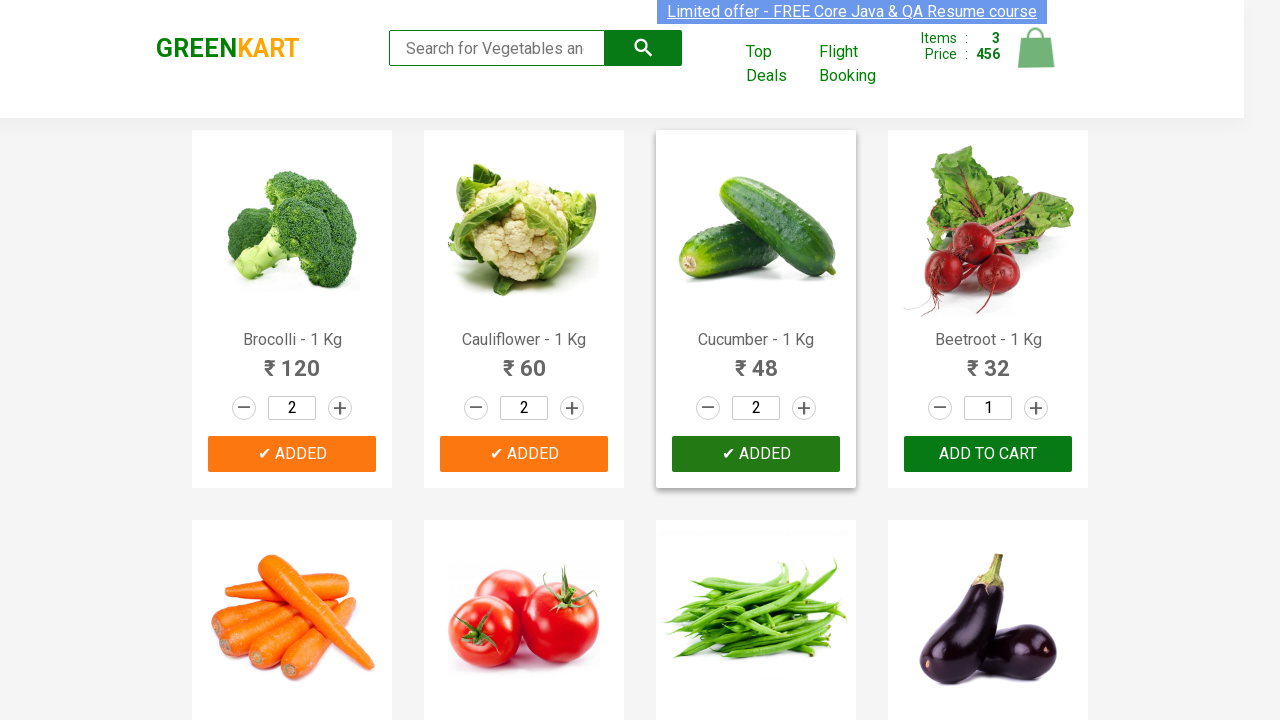

Clicked Beetroot product link at (1036, 408) on xpath=/html/body/div/div/div[1]/div/div[4]/div[2]/a[2]
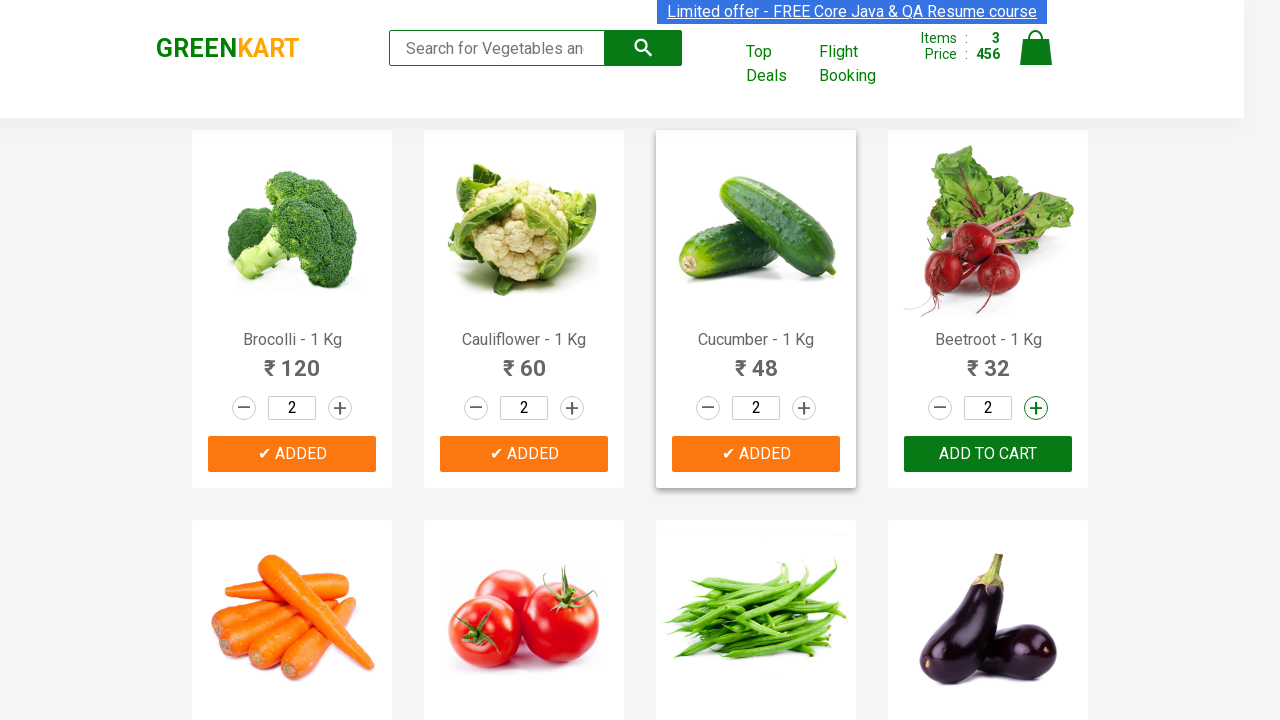

Added Beetroot to cart at (988, 454) on xpath=/html/body/div/div/div[1]/div/div[4]/div[3]/button
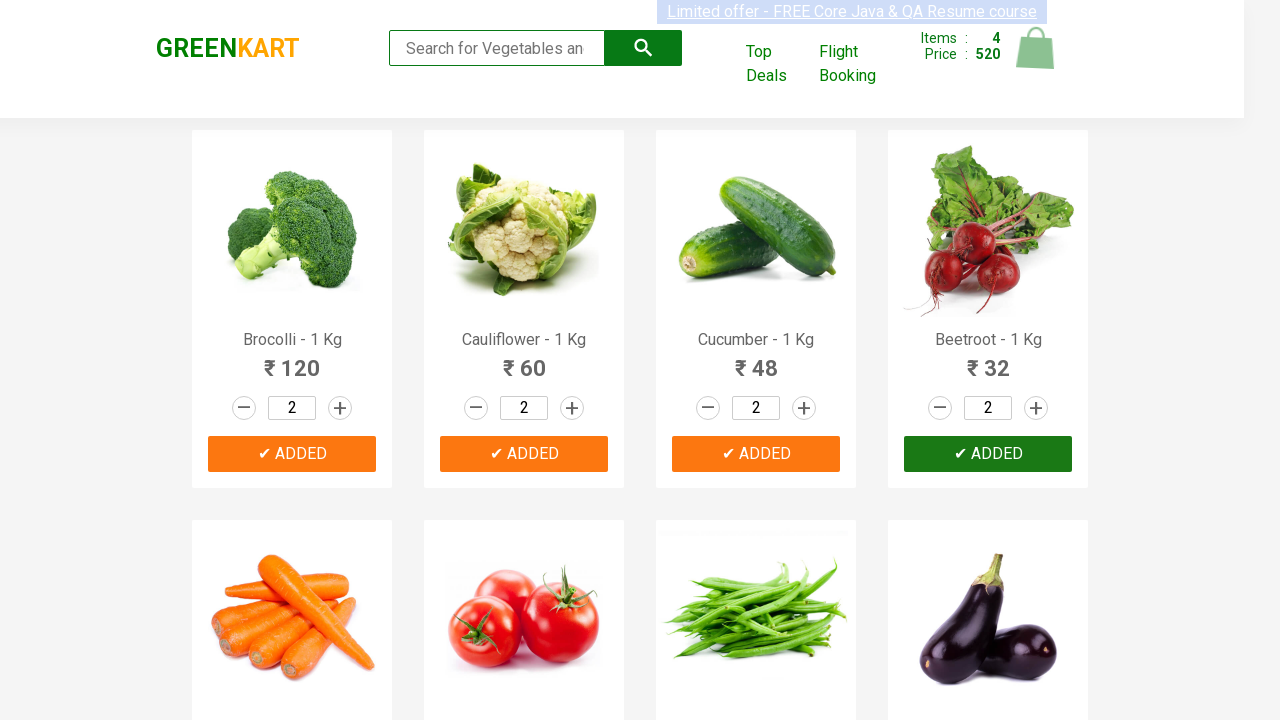

Clicked Carrot product link at (340, 360) on xpath=/html/body/div/div/div[1]/div/div[5]/div[2]/a[2]
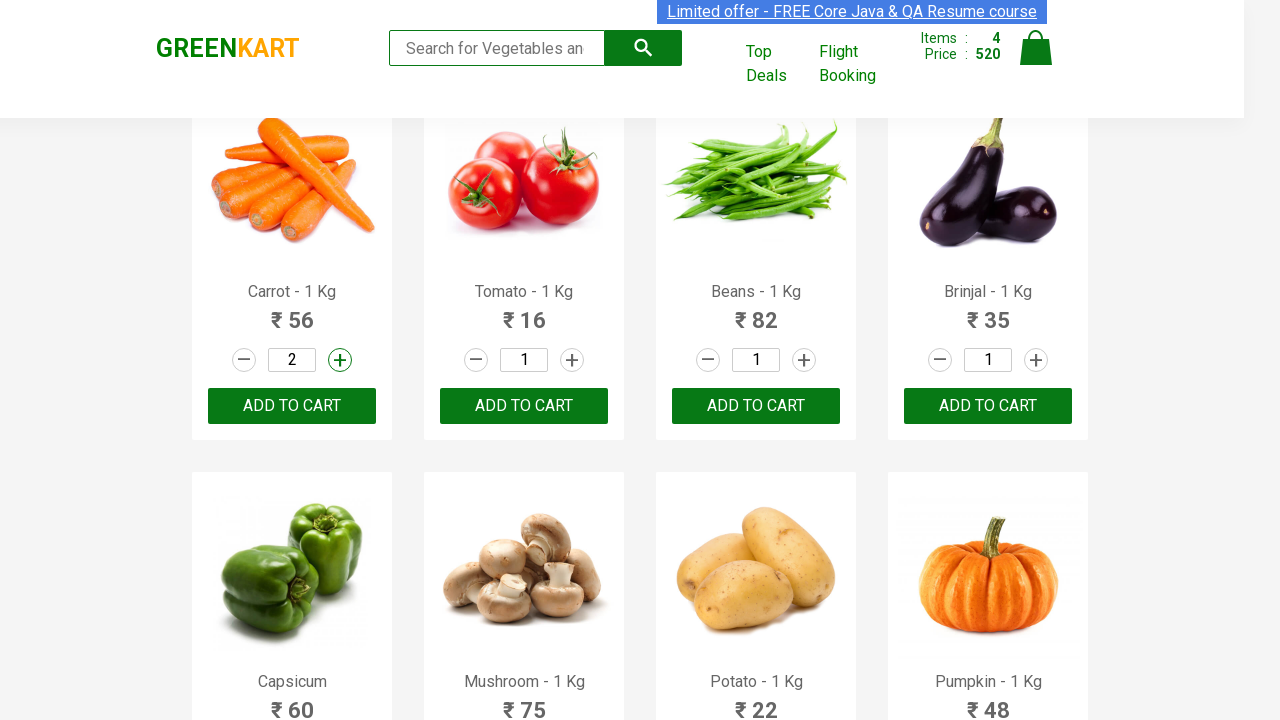

Added Carrot to cart at (292, 406) on xpath=/html/body/div/div/div[1]/div/div[5]/div[3]/button
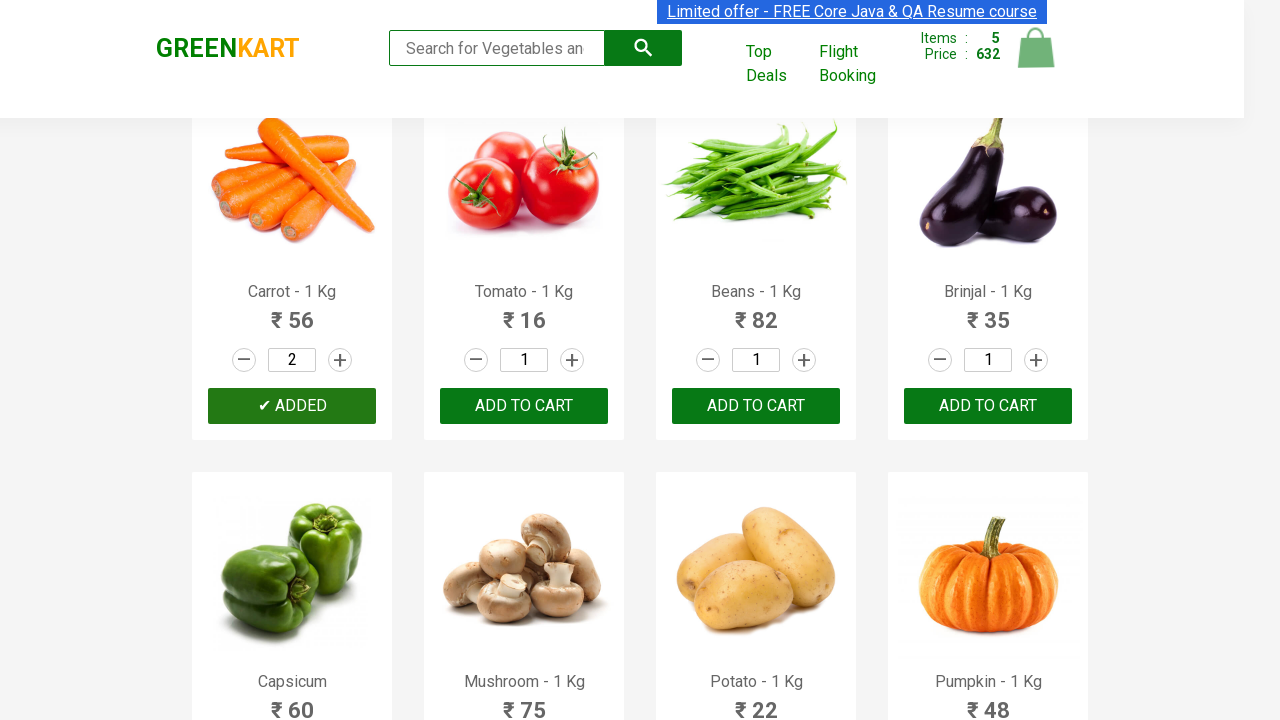

Clicked Tomato product link at (572, 360) on xpath=/html/body/div/div/div[1]/div/div[6]/div[2]/a[2]
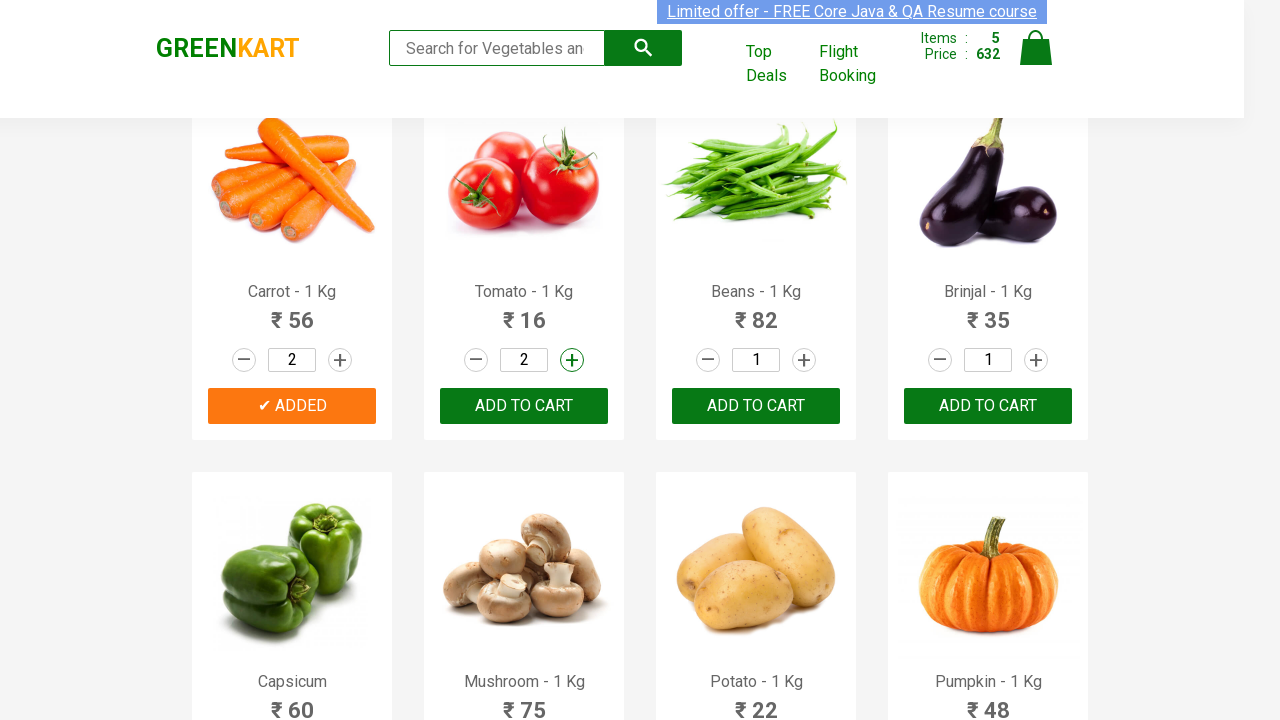

Added Tomato to cart at (524, 406) on xpath=/html/body/div/div/div[1]/div/div[6]/div[3]/button
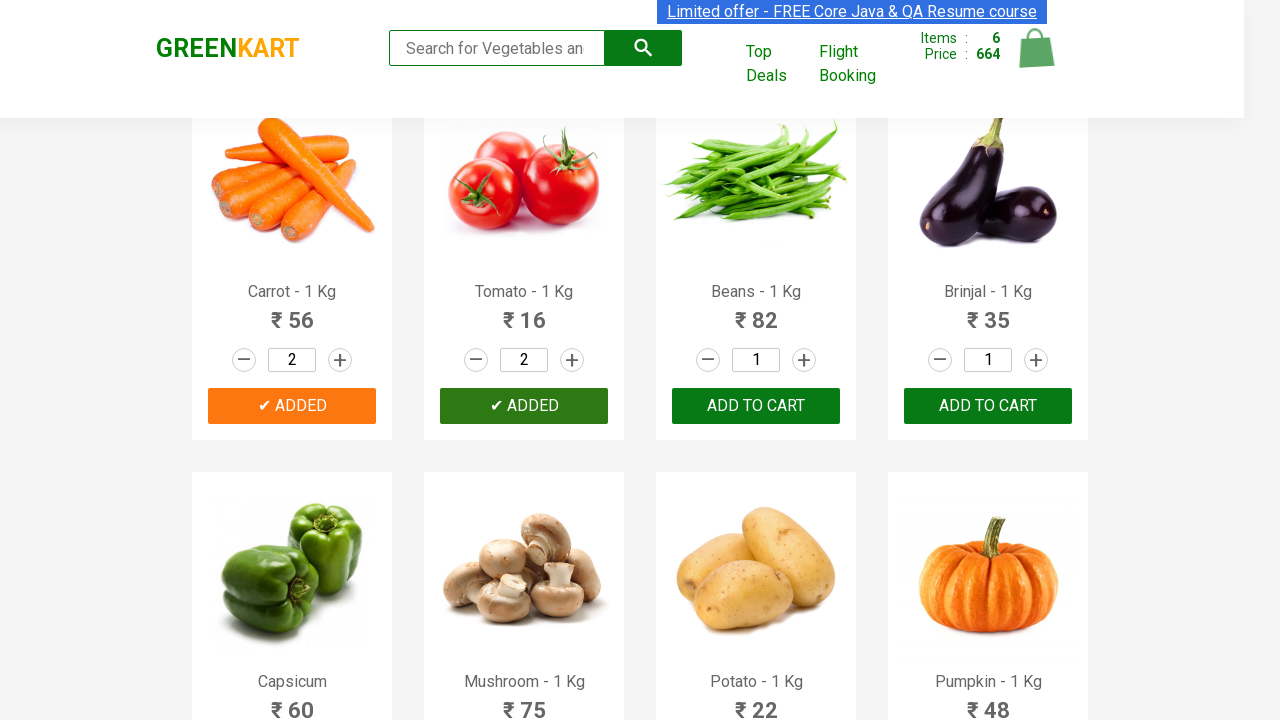

Opened shopping cart at (1036, 48) on img[alt='Cart']
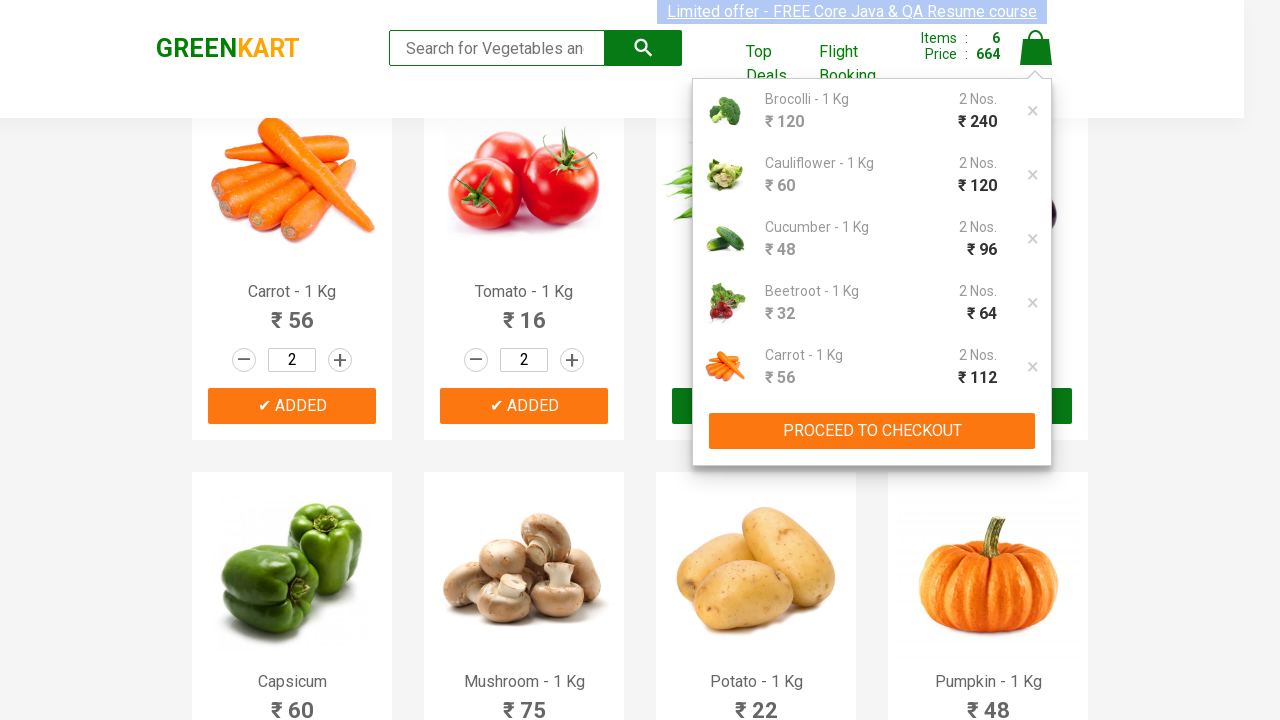

Removed first item from cart at (1033, 111) on xpath=/html/body/div/div/header/div/div[3]/div[2]/div[1]/div[1]/ul/li[1]/a
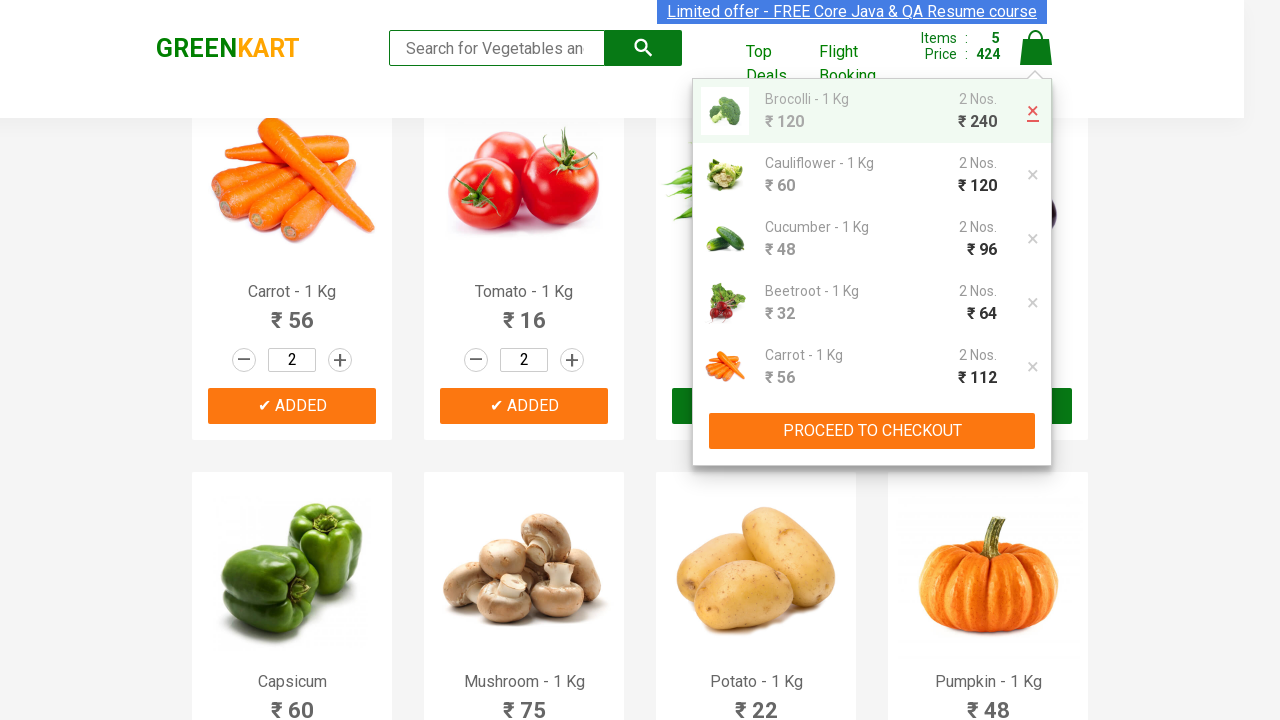

Clicked PROCEED TO CHECKOUT button at (872, 431) on button:has-text('PROCEED TO CHECKOUT')
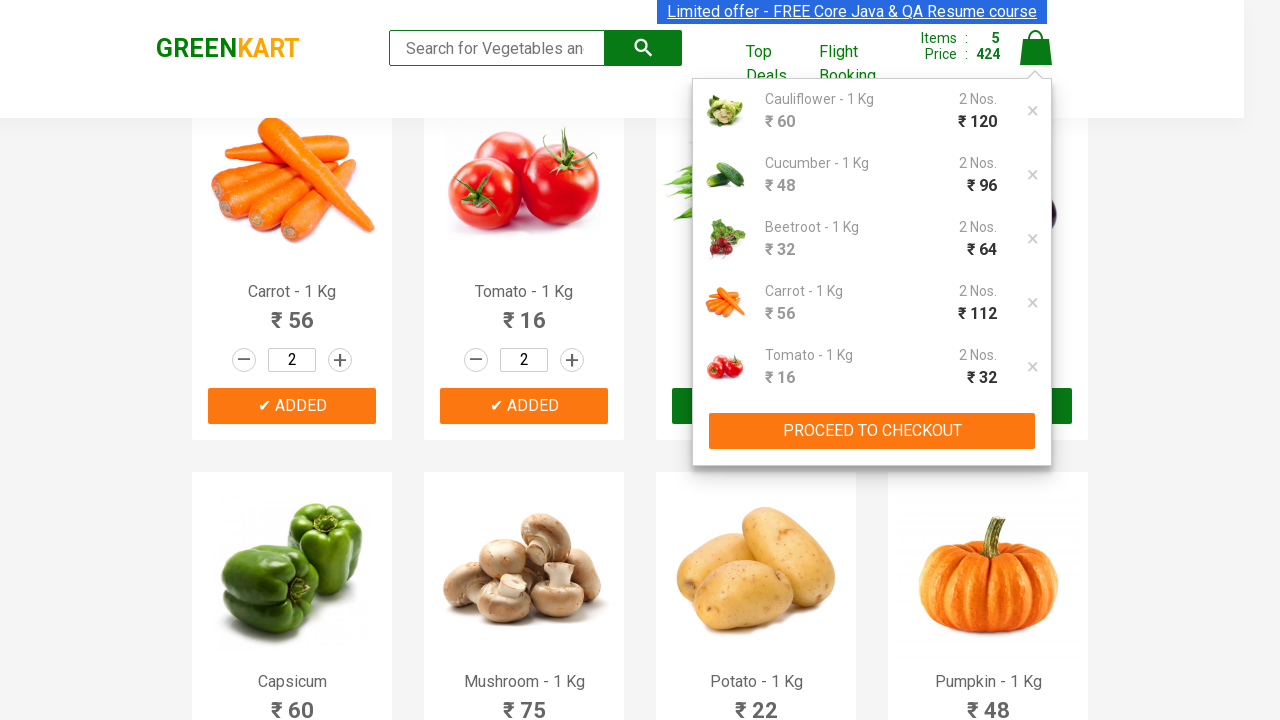

Clicked Place Order button at (1036, 686) on button:has-text('Place Order')
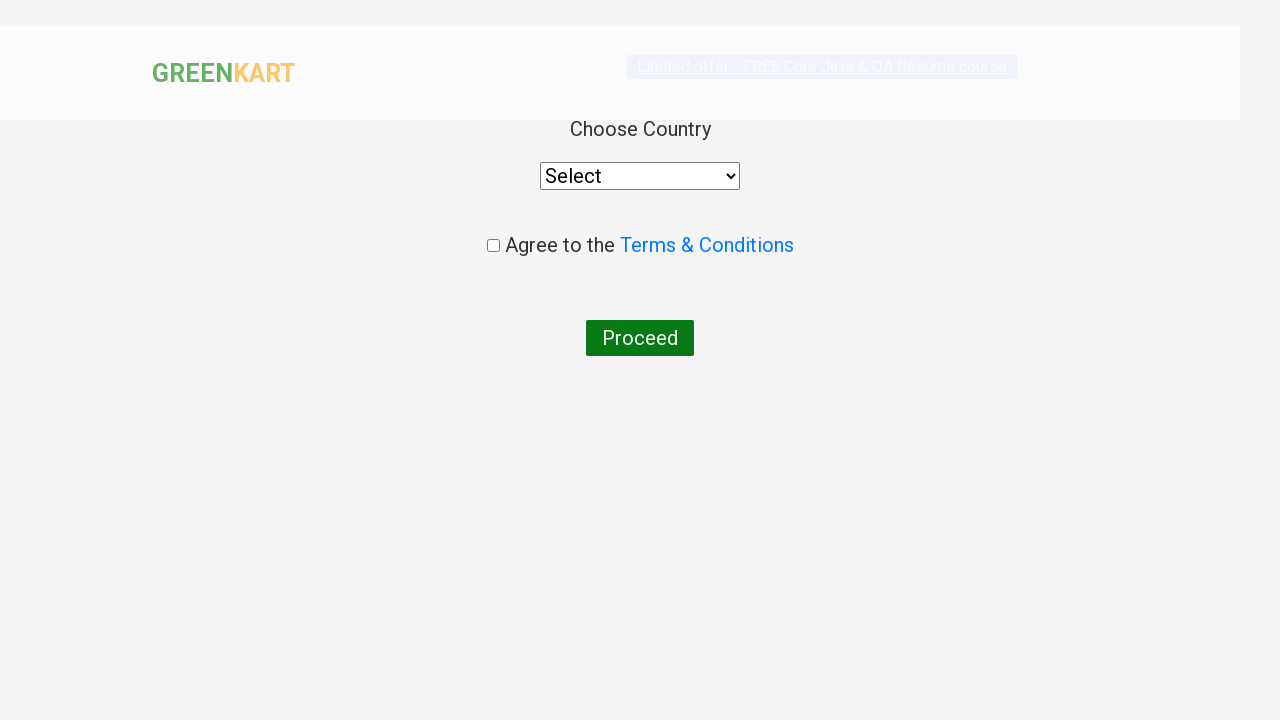

Selected India from country dropdown on select[style='width: 200px;']
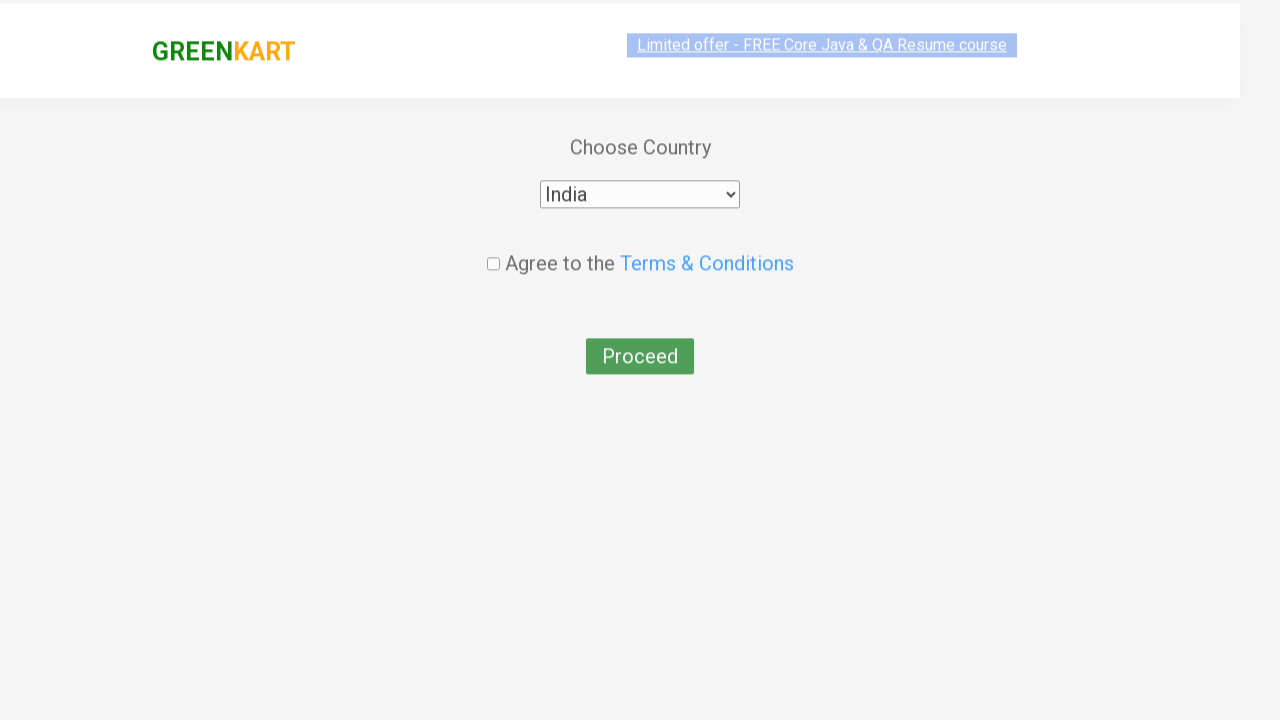

Accepted terms and conditions checkbox at (493, 246) on input[type='checkbox']
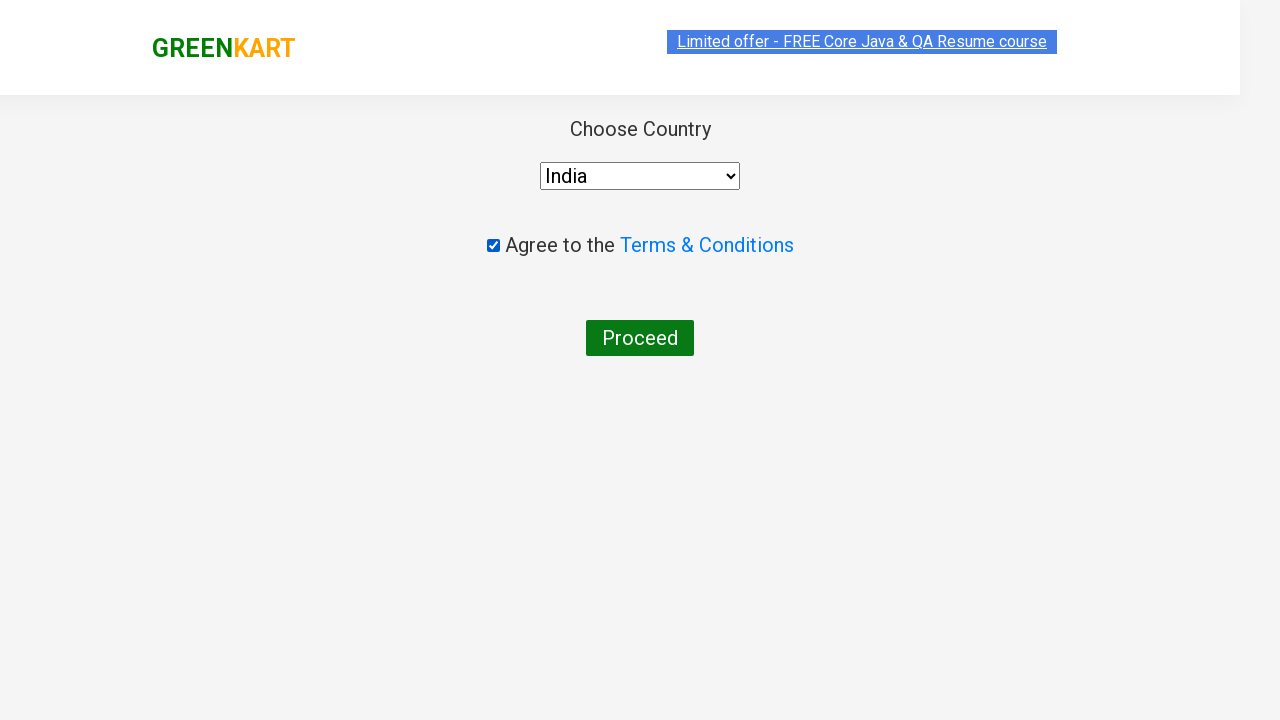

Clicked final Proceed button to complete checkout at (640, 338) on button:has-text('Proceed')
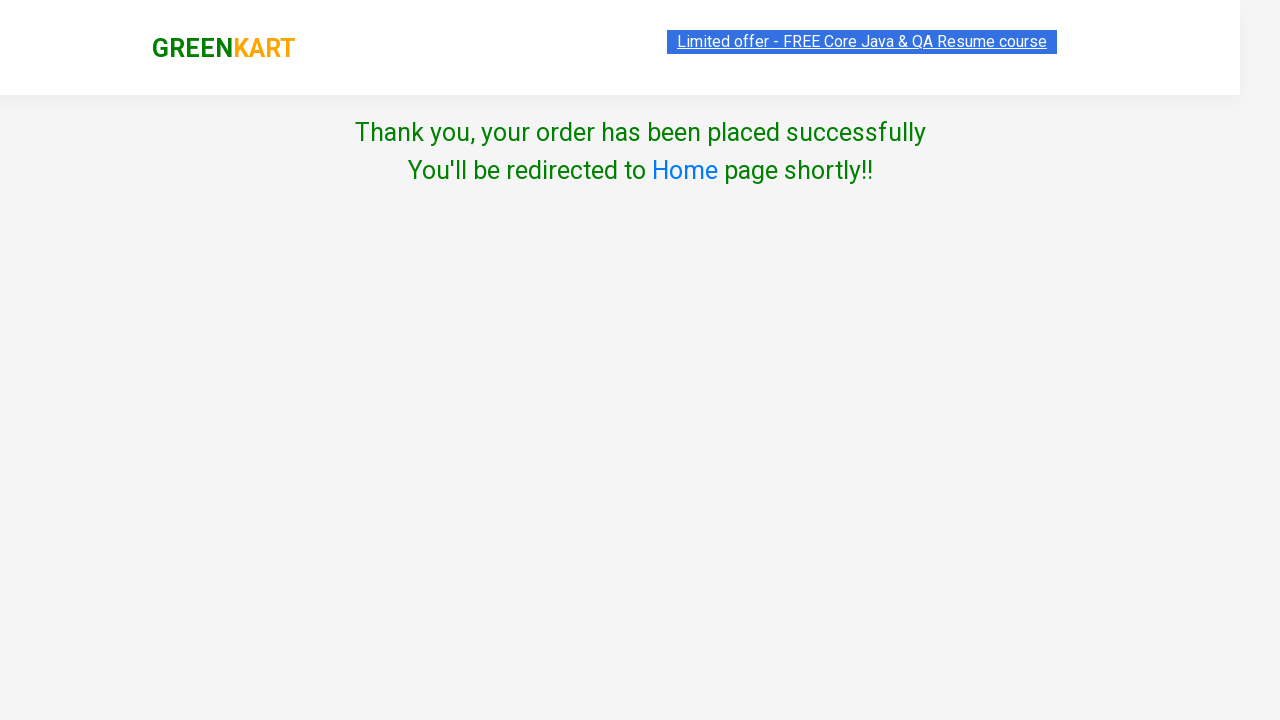

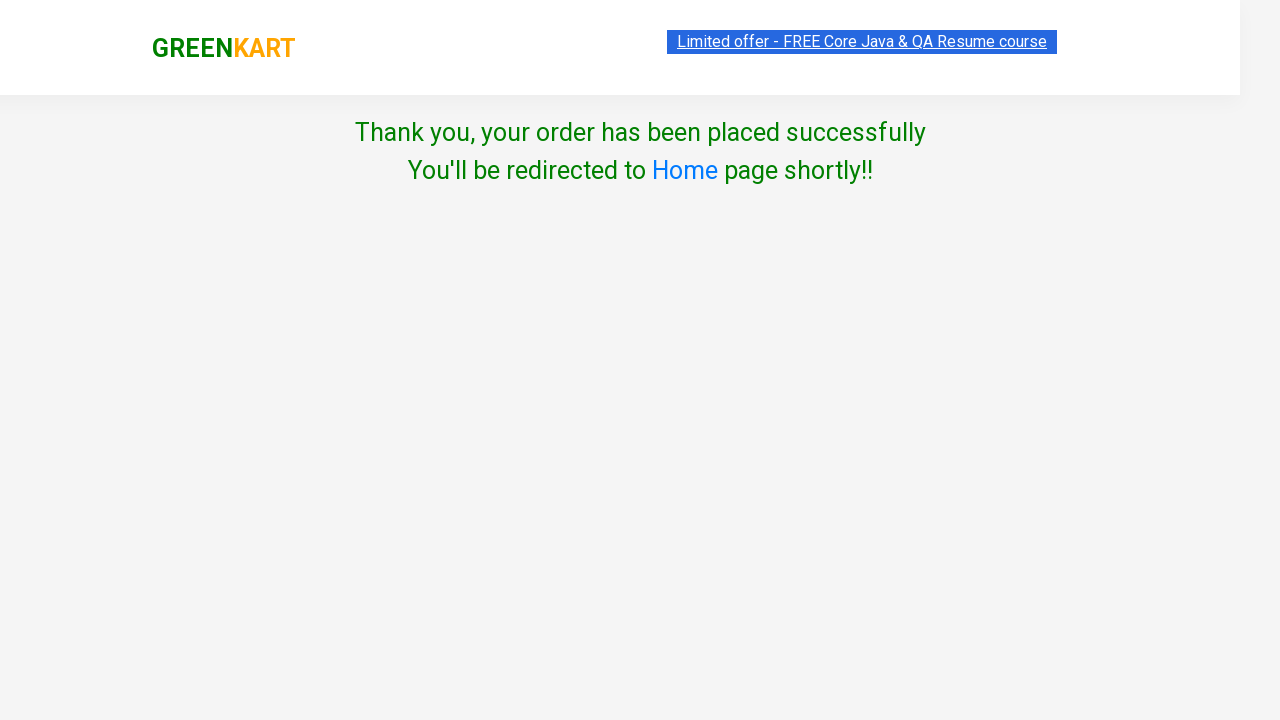